Searches for a specific row value and clicks its delete button

Starting URL: https://the-internet.herokuapp.com/challenging_dom

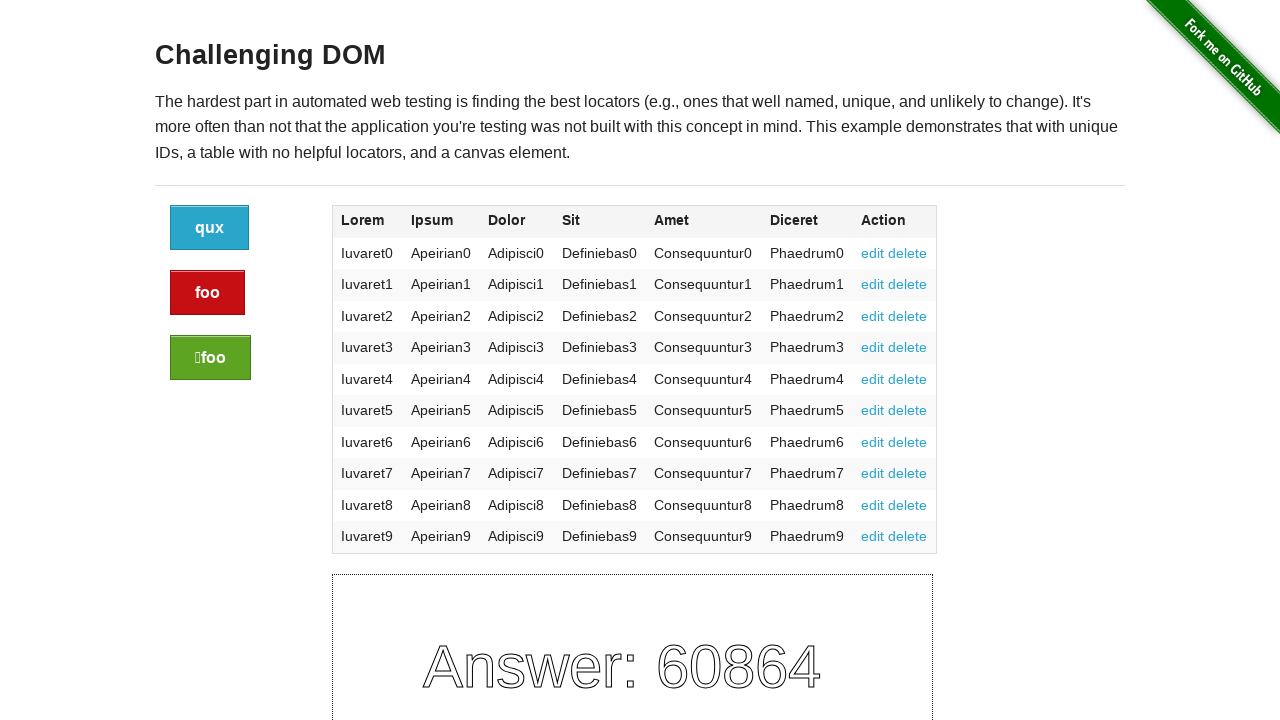

Clicked delete button for row containing 'Adipisci9' at (908, 536) on //td[contains(.,'Adipisci9')]/parent::*//a[contains(@href,'#delete')]
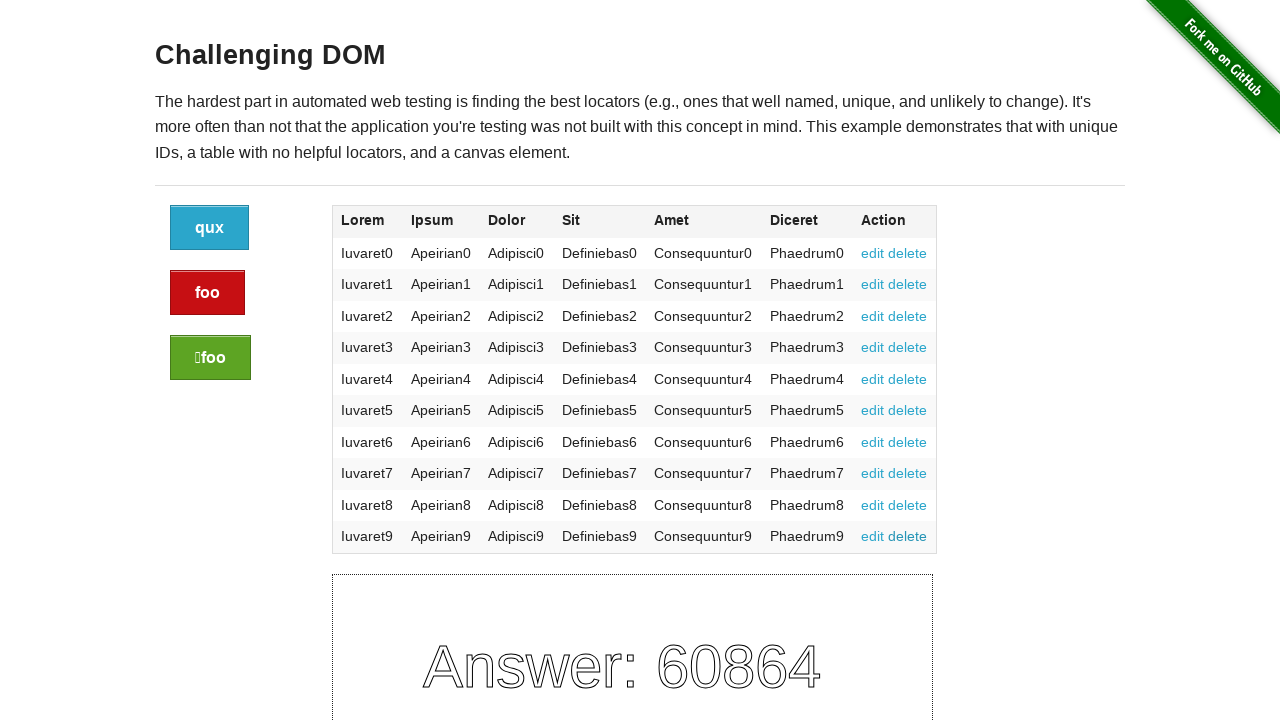

Retrieved current URL: https://the-internet.herokuapp.com/challenging_dom#delete
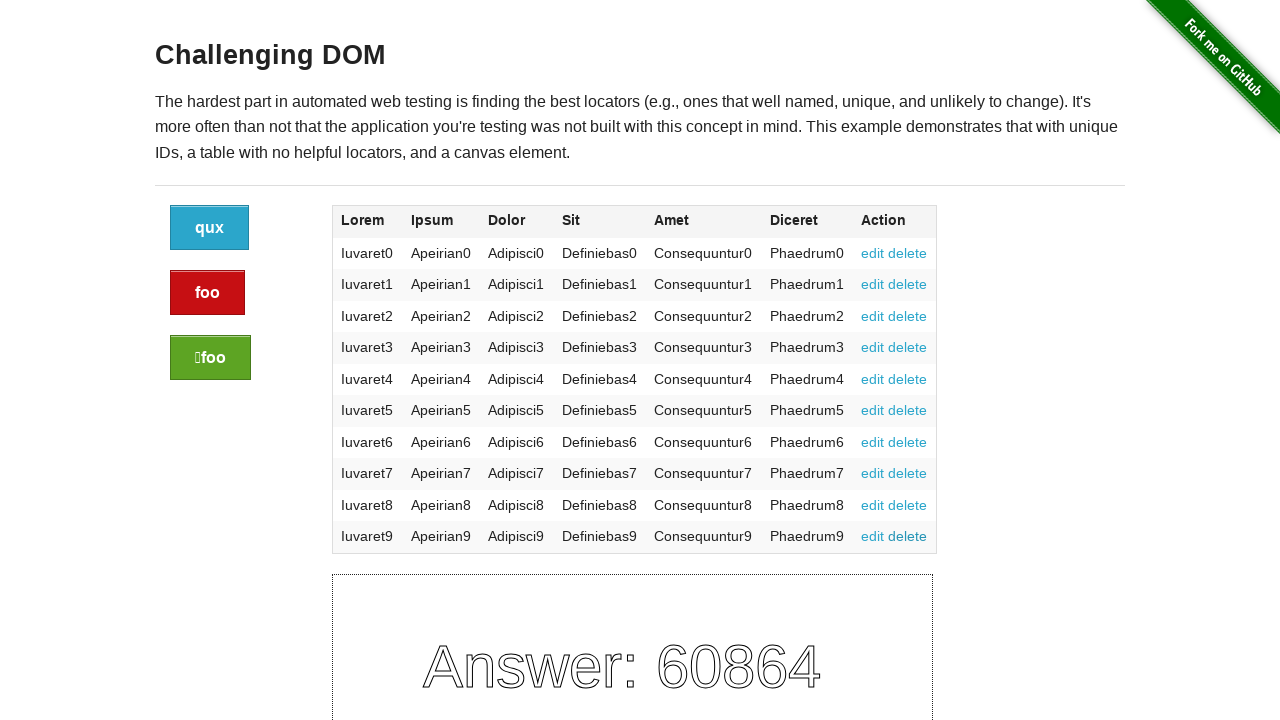

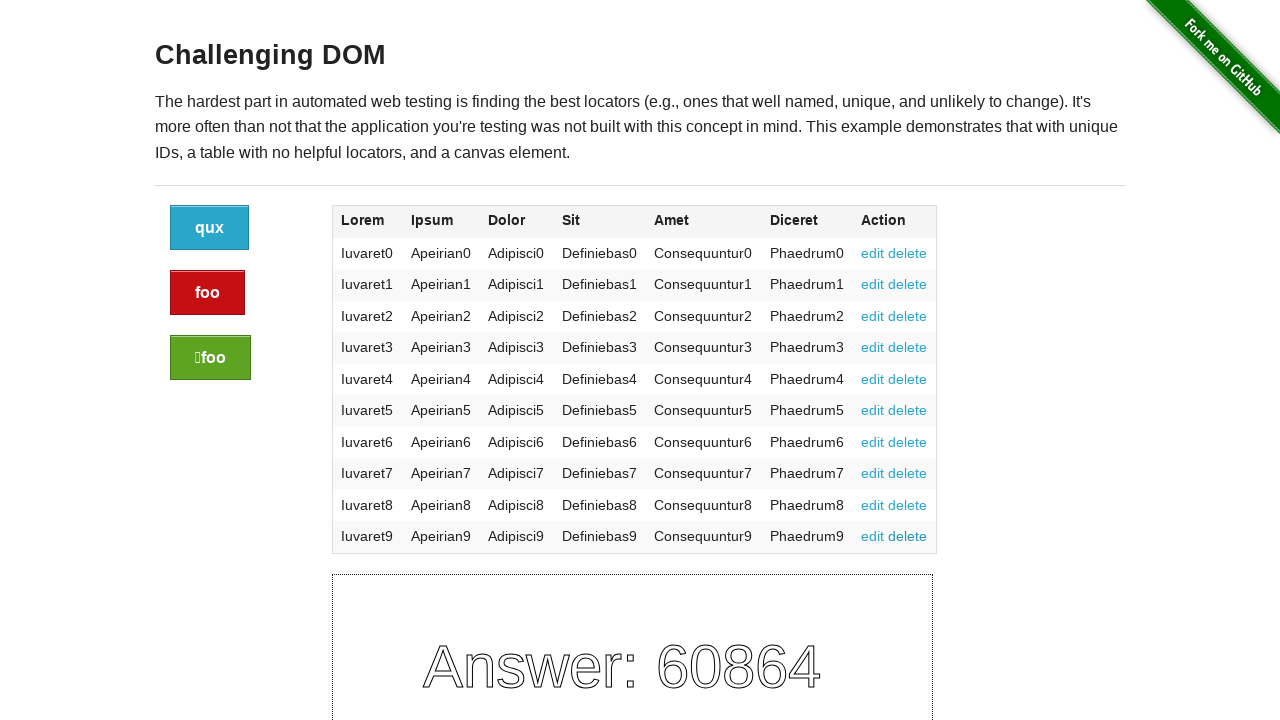